Tests different types of JavaScript alerts (confirmation, simple alert, and prompt) by triggering them and interacting with accept/dismiss actions

Starting URL: https://demo.automationtesting.in/Alerts.html

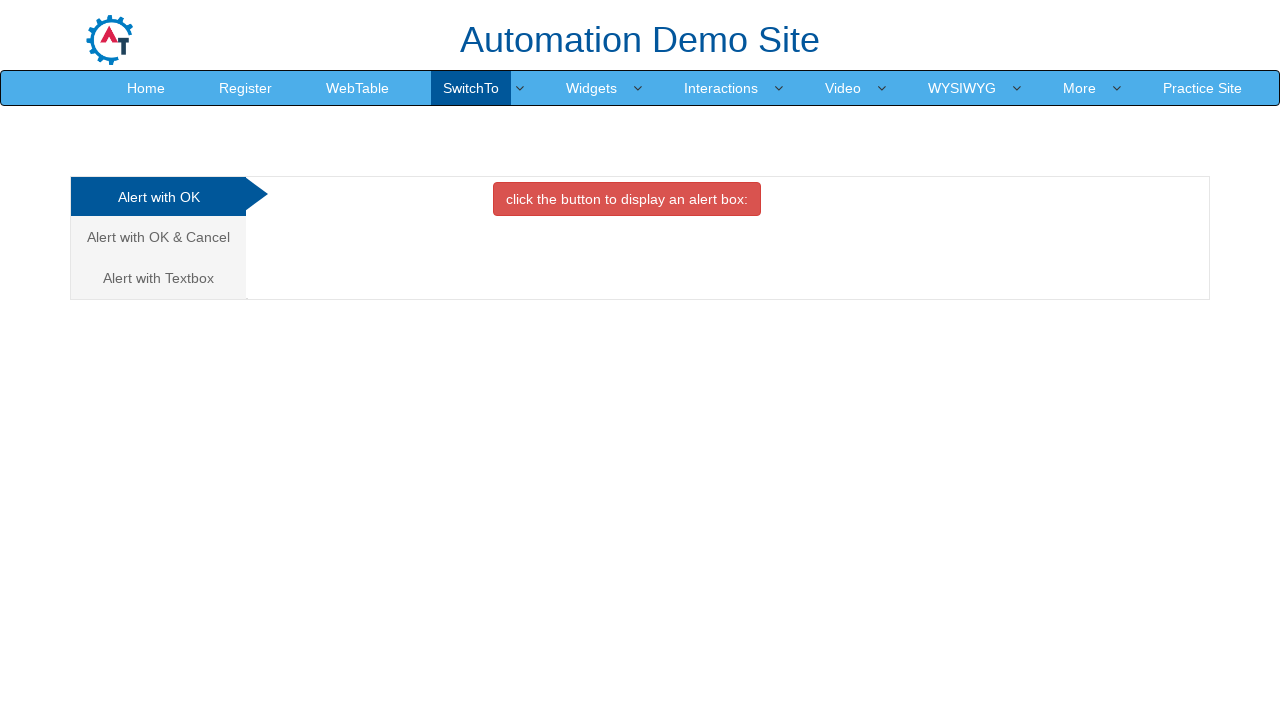

Clicked on CancelTab to navigate to confirmation alert section at (158, 237) on xpath=//a[@href='#CancelTab']
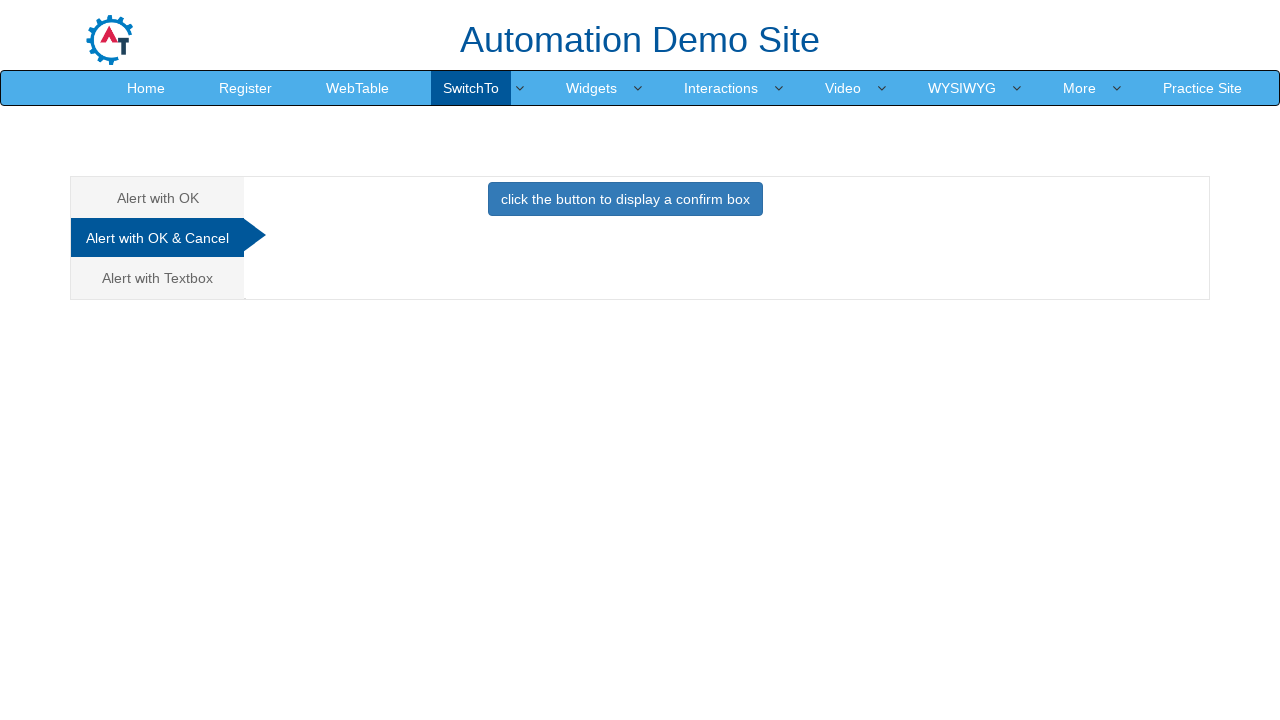

Clicked button to trigger confirmation alert at (625, 199) on xpath=//div[@id='CancelTab']//button
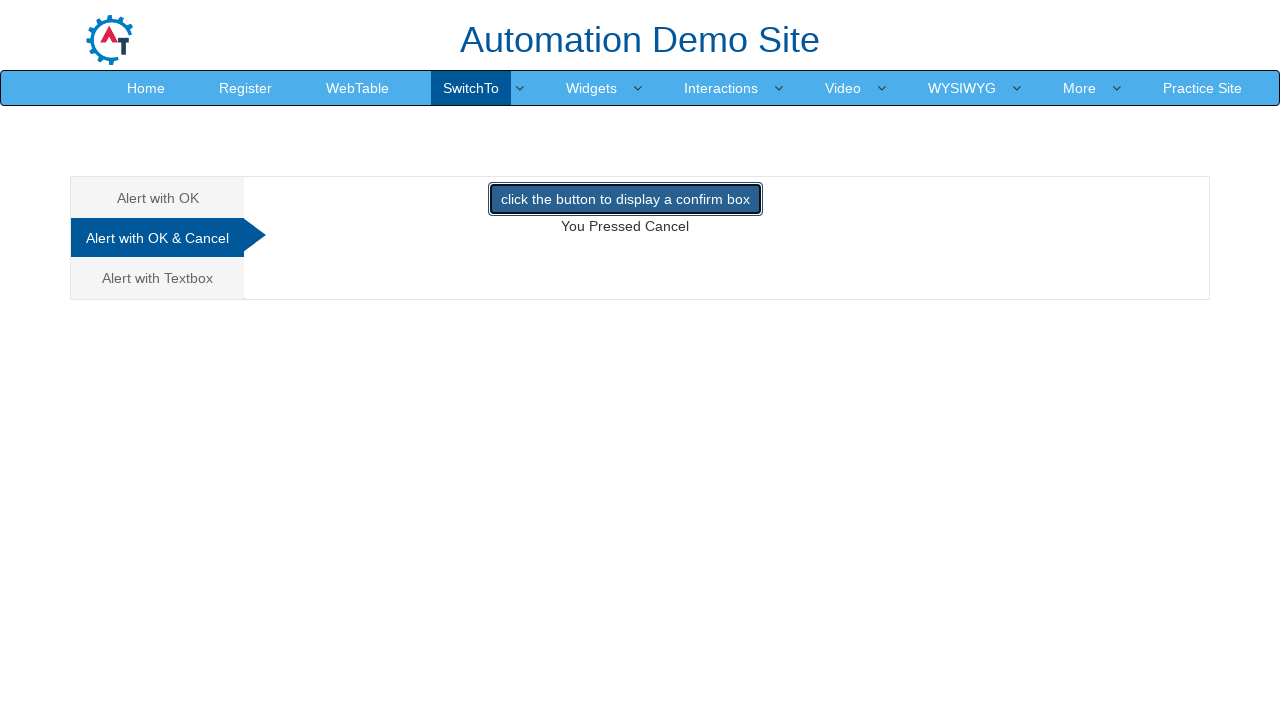

Set up dialog handler to dismiss confirmation alert
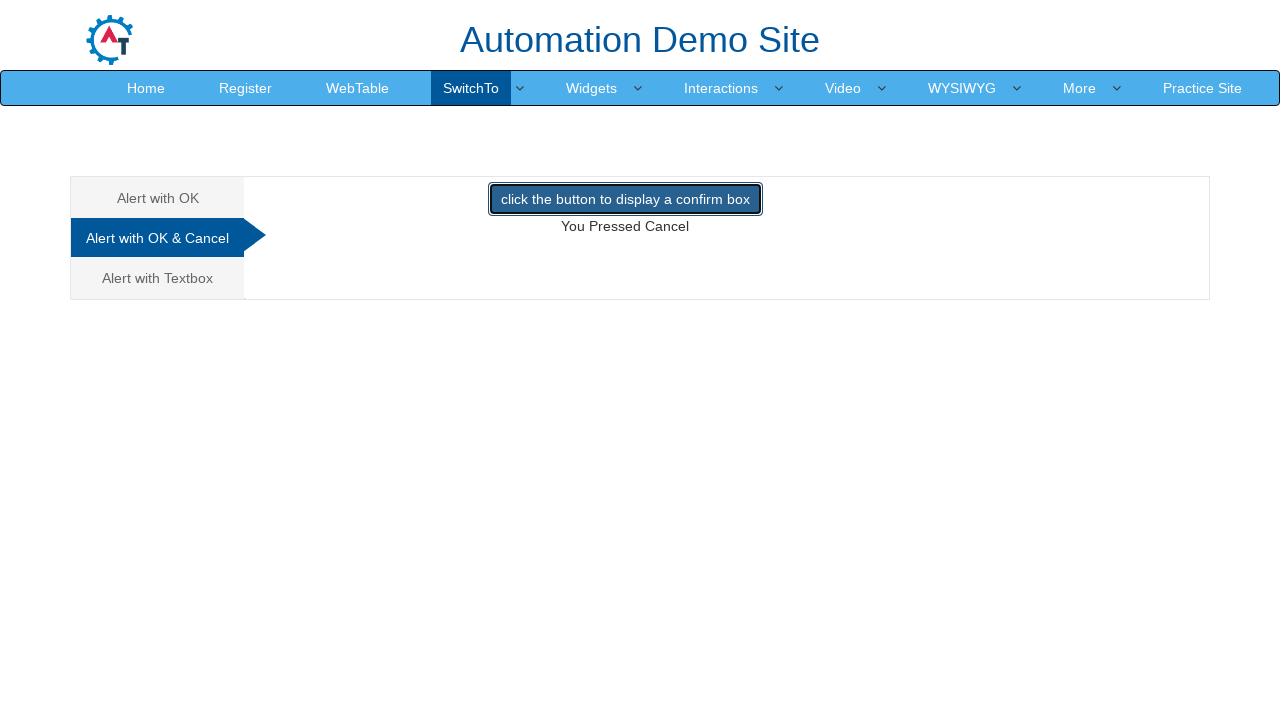

Clicked on OKTab to navigate to simple alert section at (158, 198) on xpath=//a[@href='#OKTab']
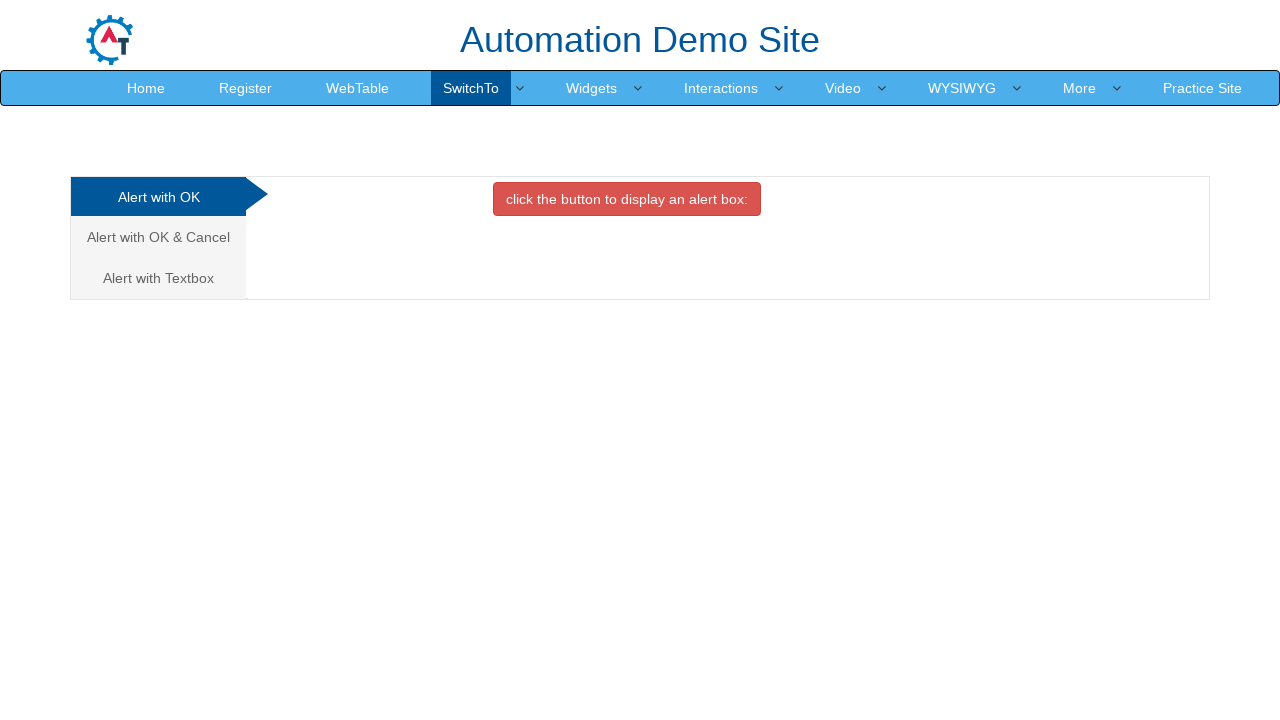

Clicked button to trigger simple alert at (627, 199) on xpath=//div[@id='OKTab']//button
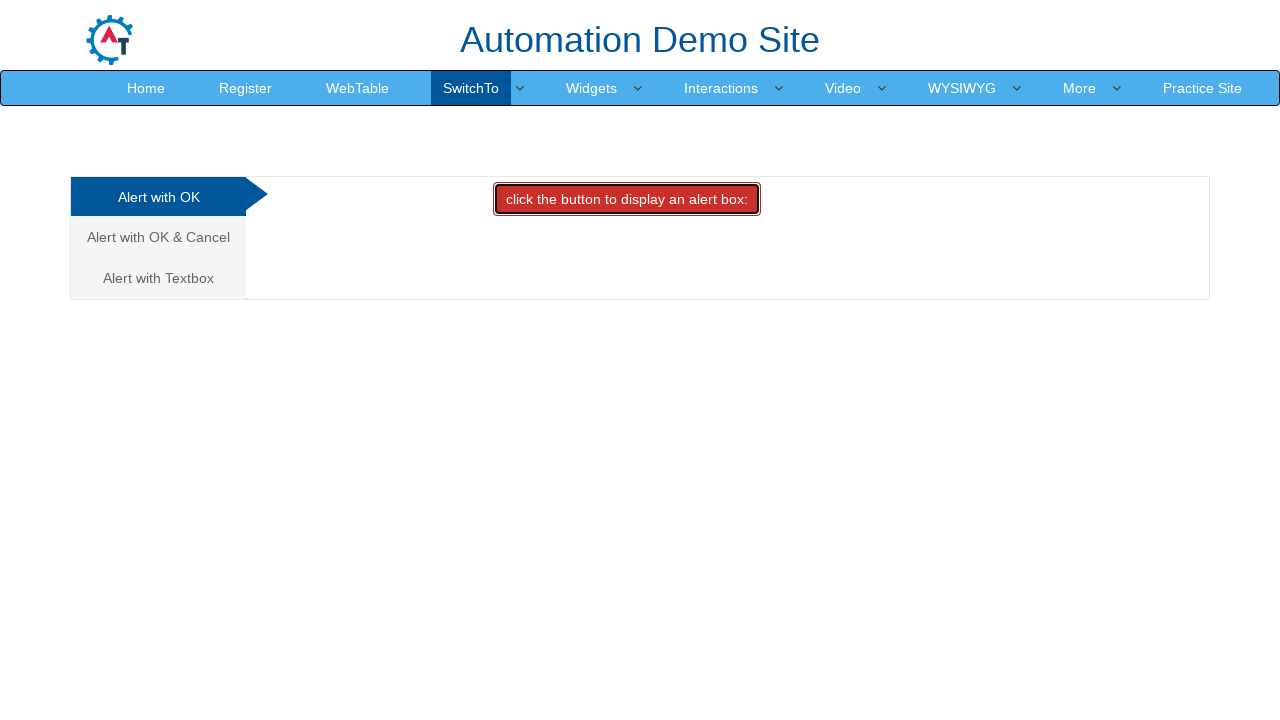

Set up dialog handler to accept simple alert
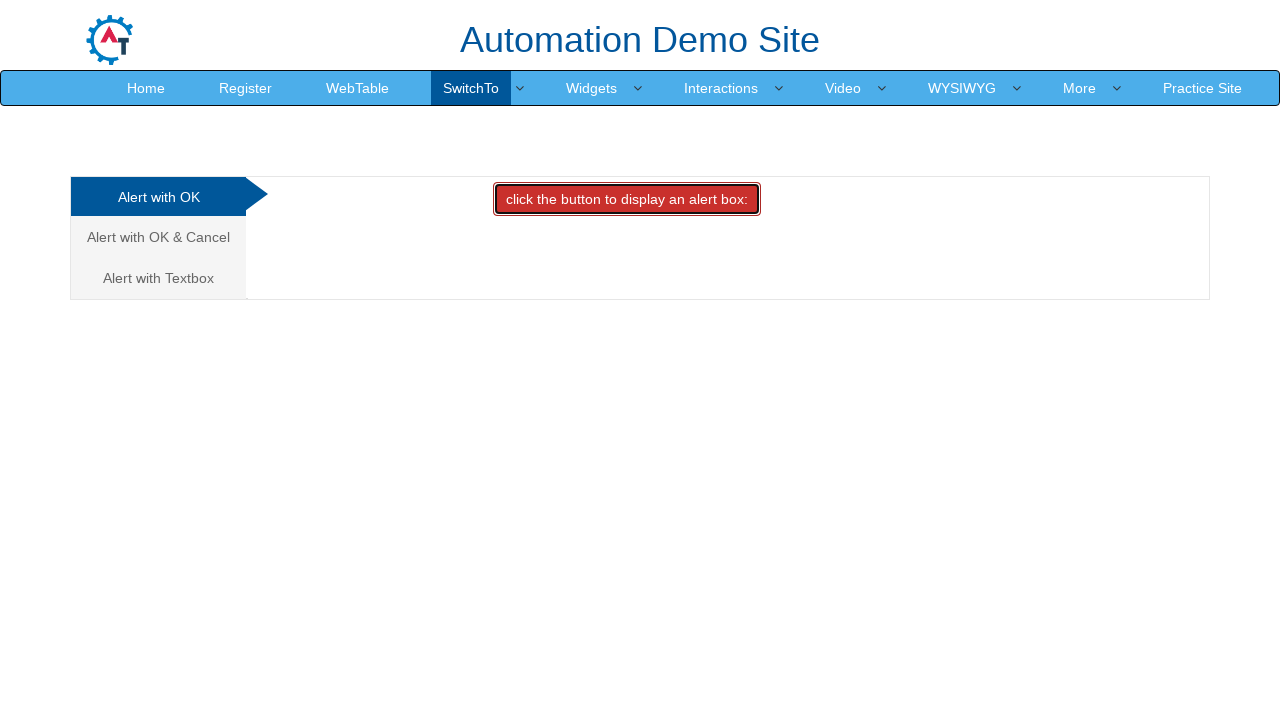

Clicked on Textbox to navigate to prompt alert section at (158, 278) on xpath=//a[@href='#Textbox']
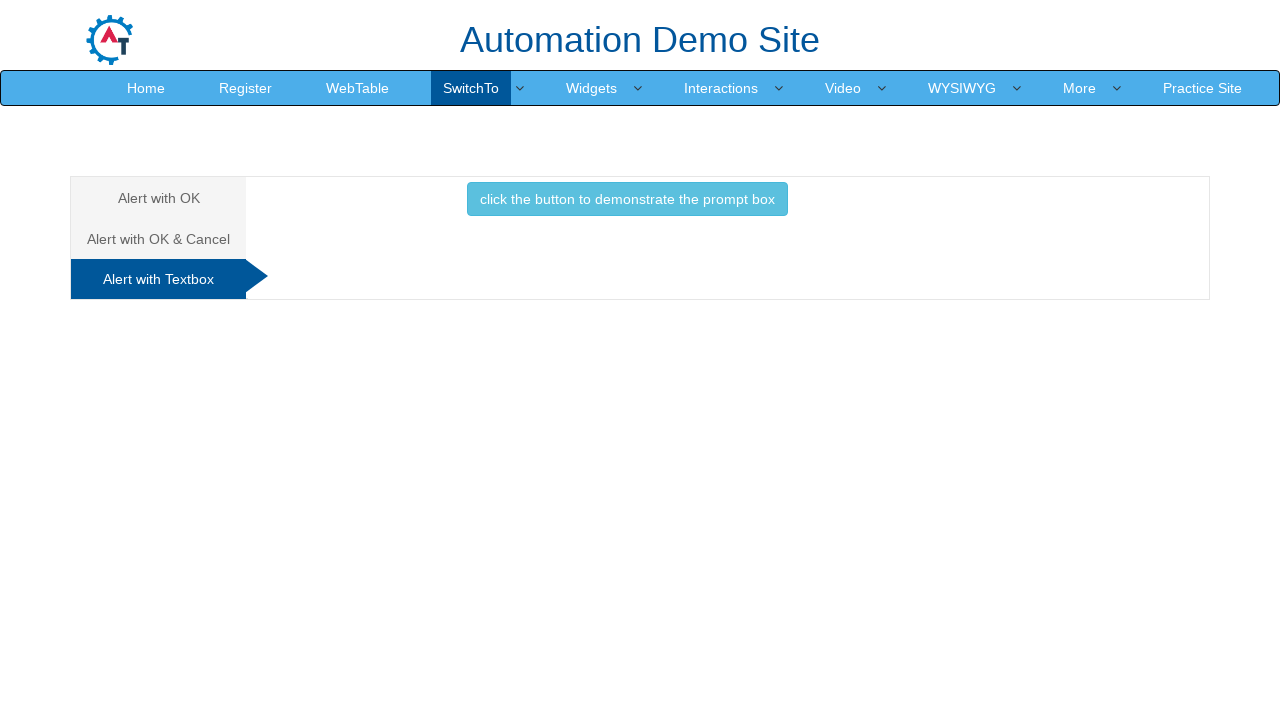

Clicked button to trigger prompt alert at (627, 199) on xpath=//div[@id='Textbox']//button
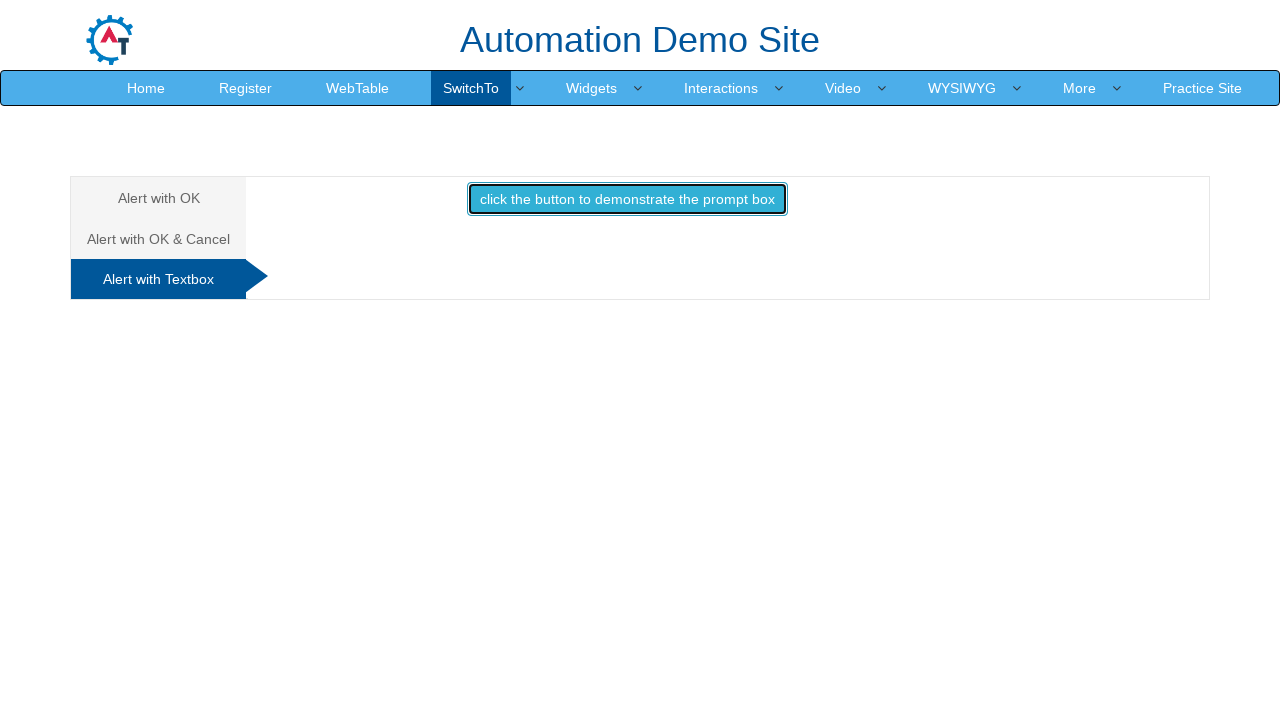

Set up dialog handler to accept prompt alert
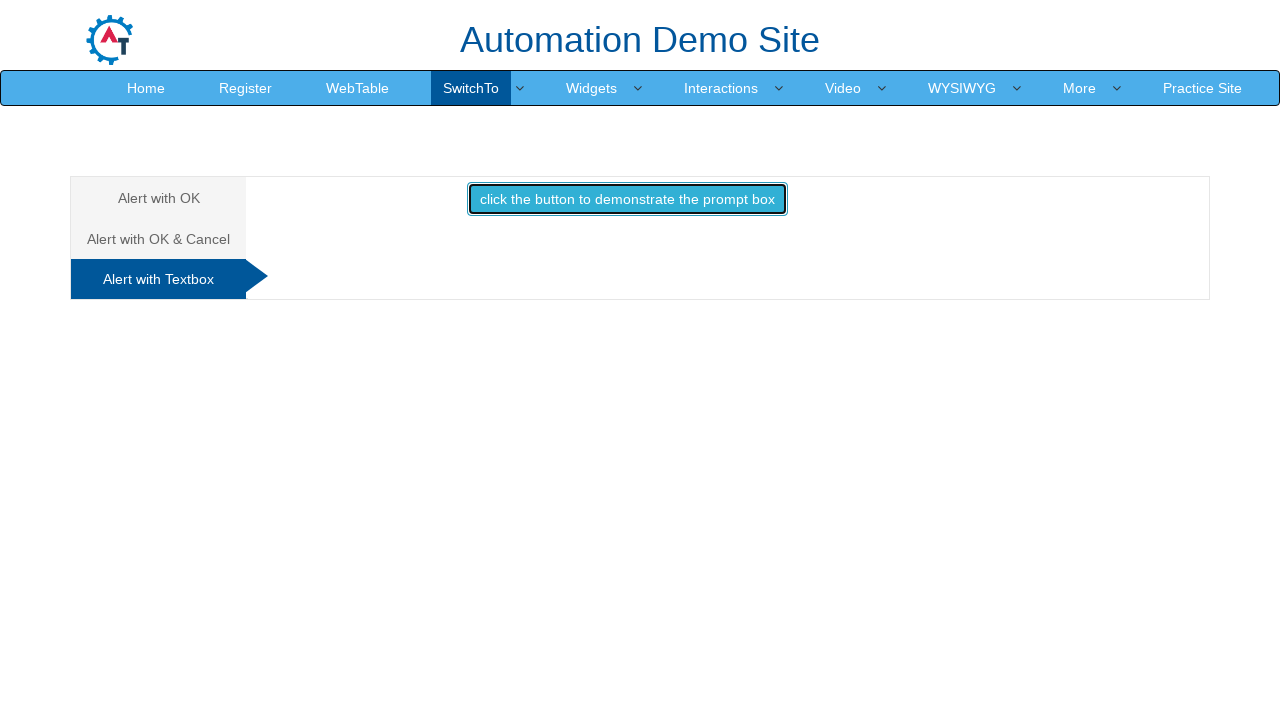

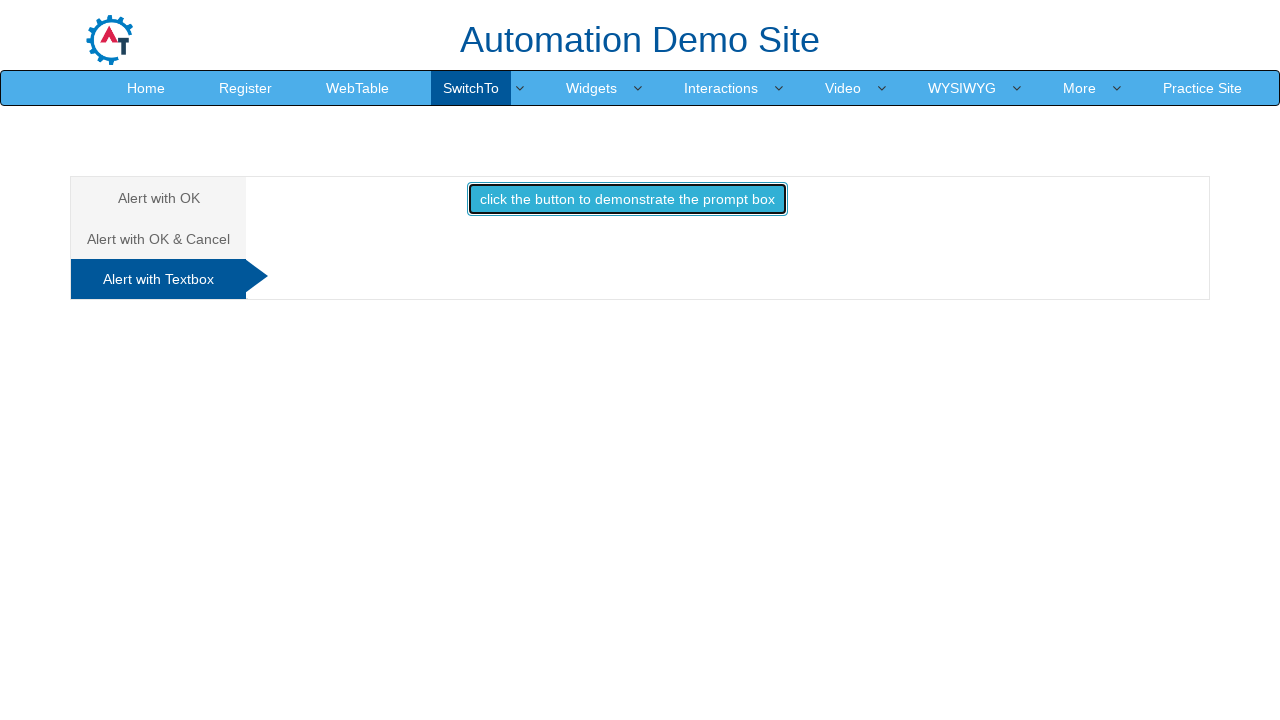